Tests form interaction on a demo automation testing site by filling an email field and clicking a submit/enter button

Starting URL: http://demo.automationtesting.in/Index.html

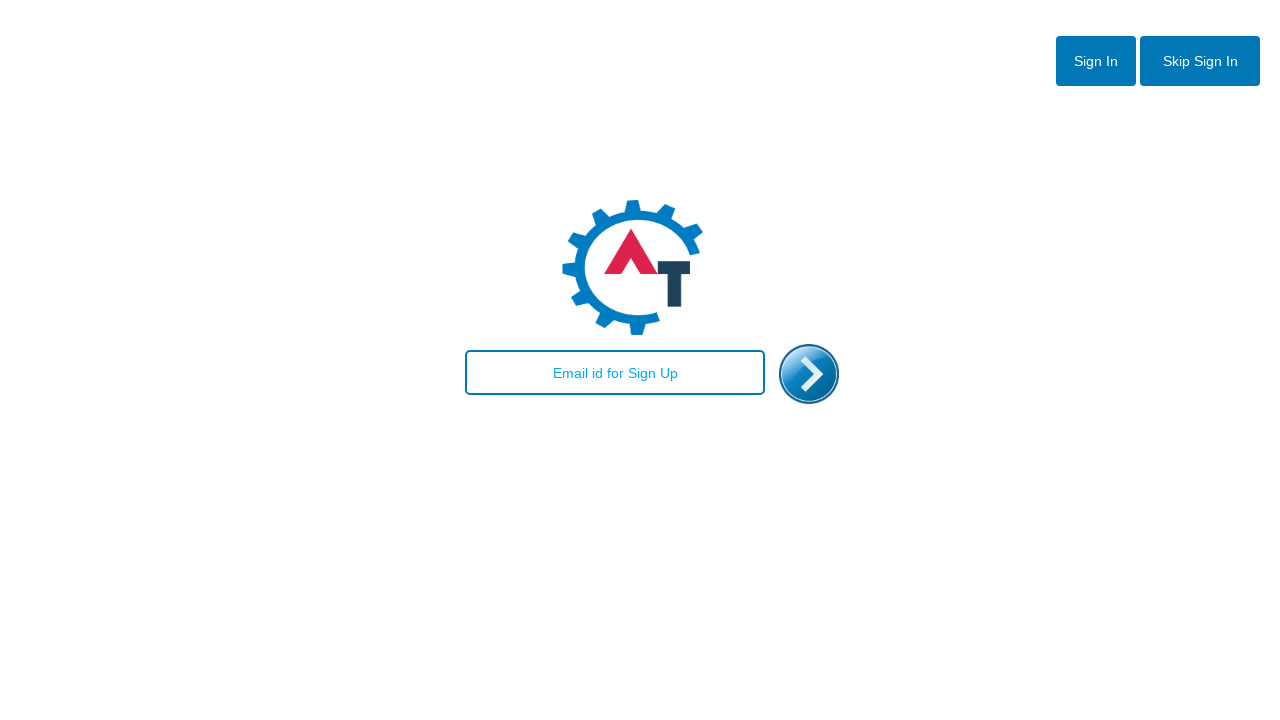

Filled email field with 'test@gmail.com' on #email
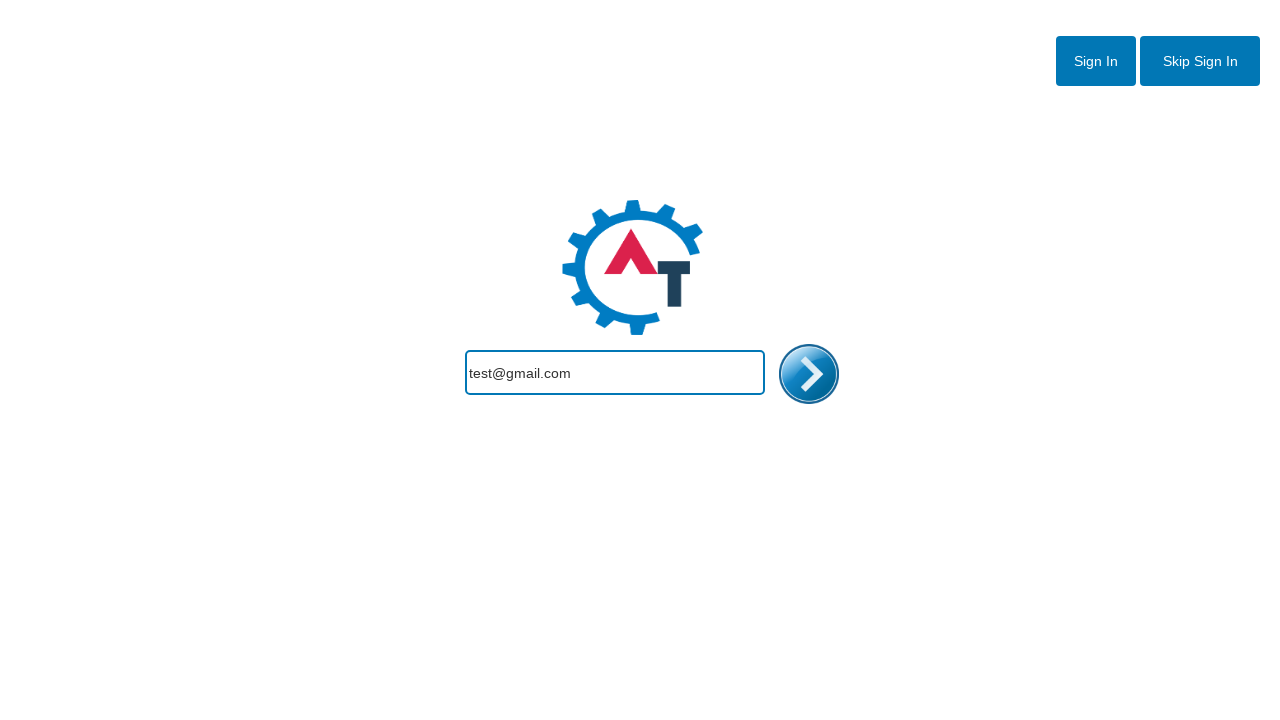

Clicked enter/submit button at (809, 374) on #enterimg
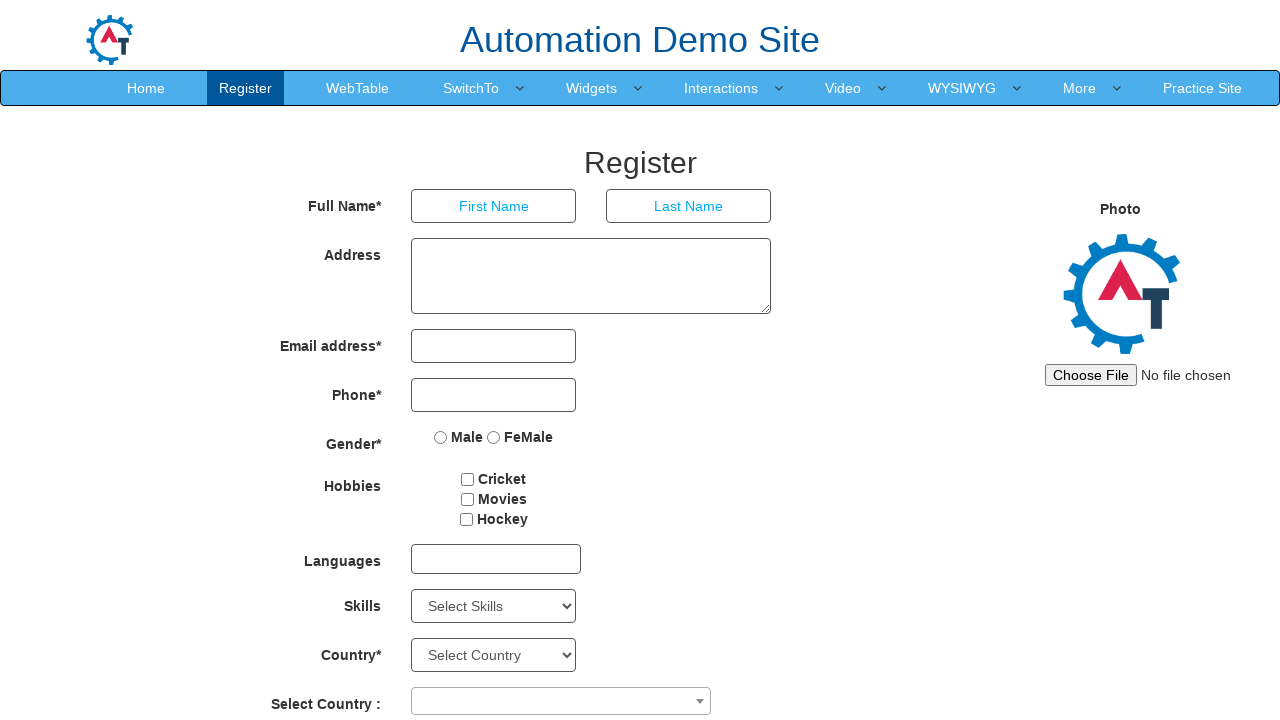

Waited for network to become idle
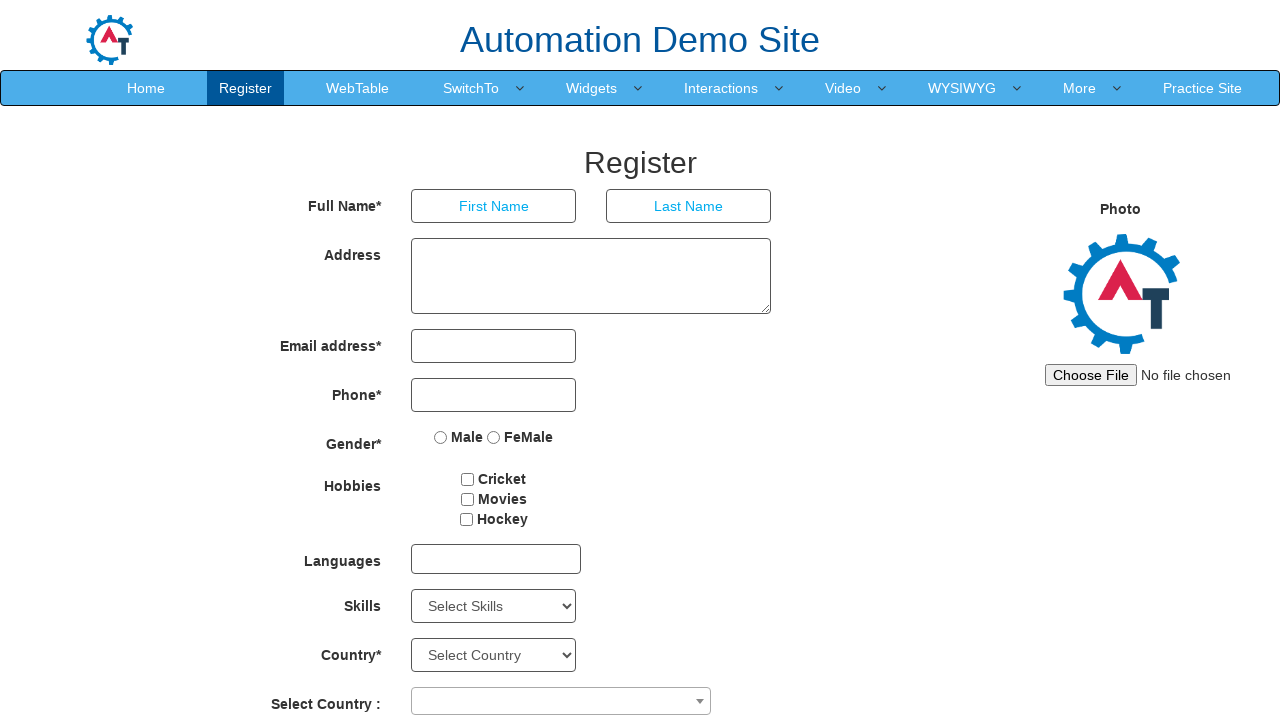

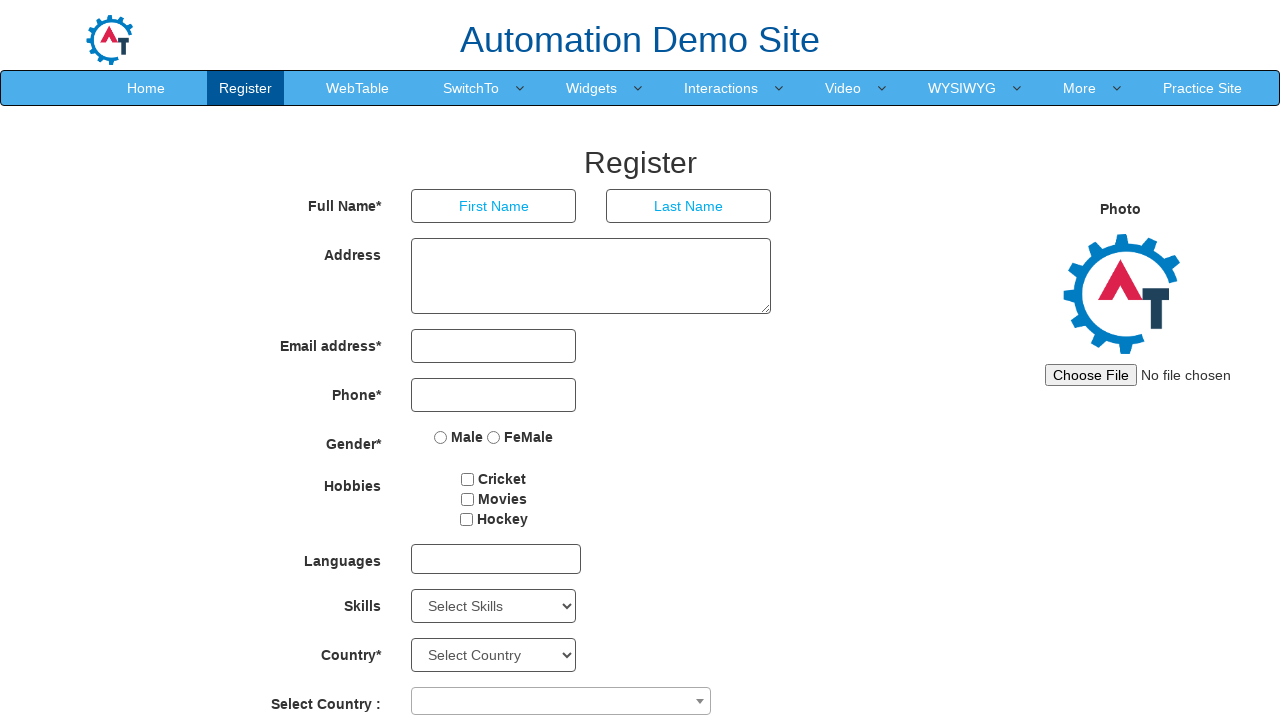